Verifies the login page UI elements including the "Remember me" checkbox label text, "Forgot password" link text, and the href attribute of the forgot password link

Starting URL: https://login1.nextbasecrm.com/

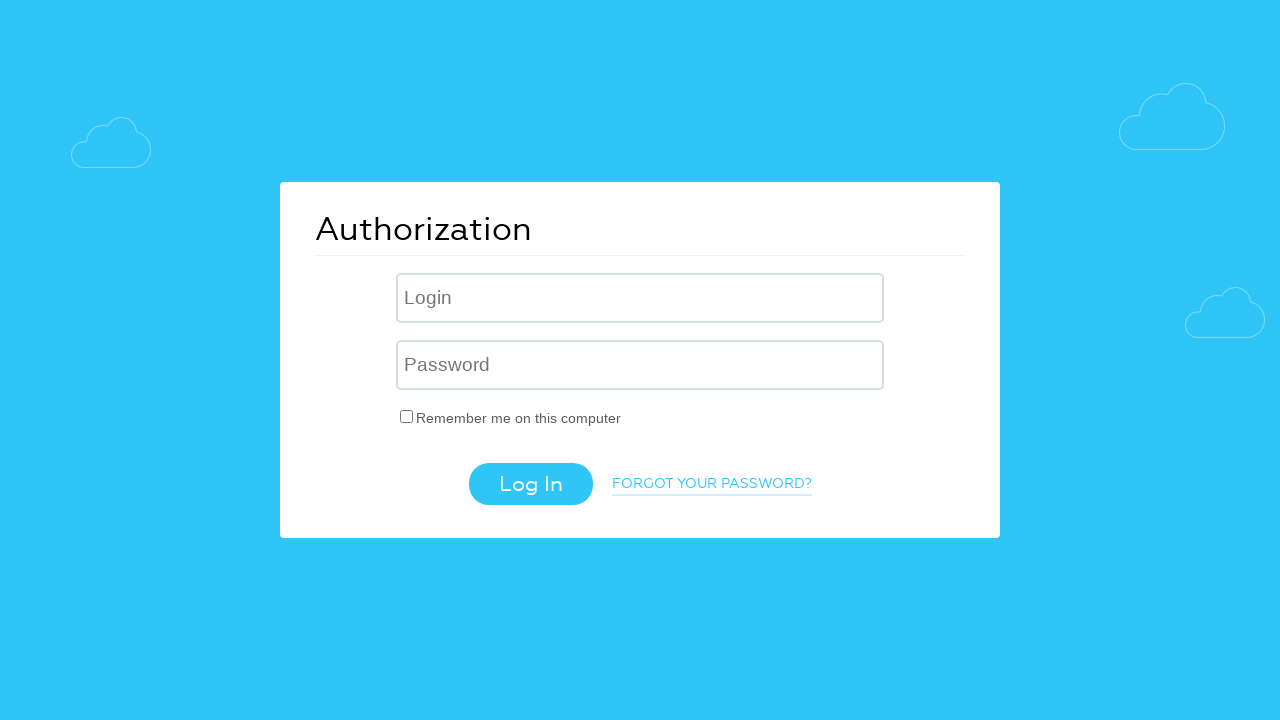

Waited for 'Remember me' checkbox label to load
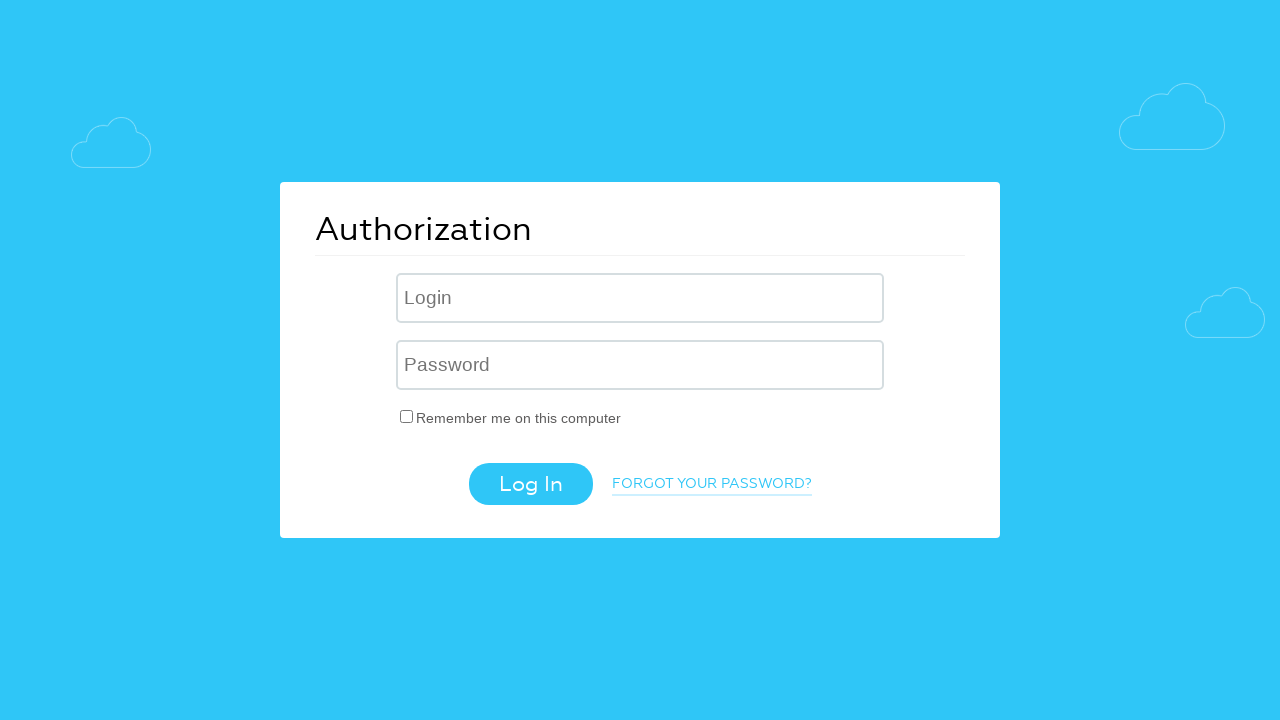

Retrieved text content from 'Remember me' label
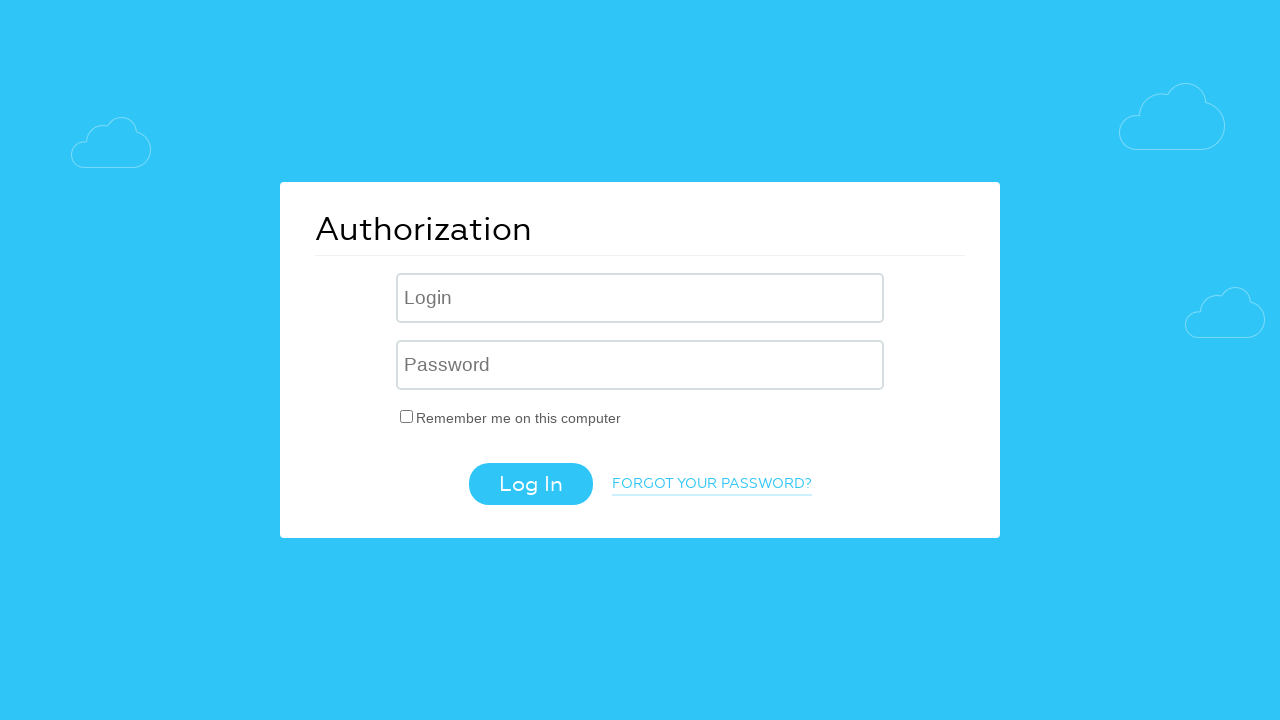

Verified 'Remember me' label text matches expected value: 'Remember me on this computer'
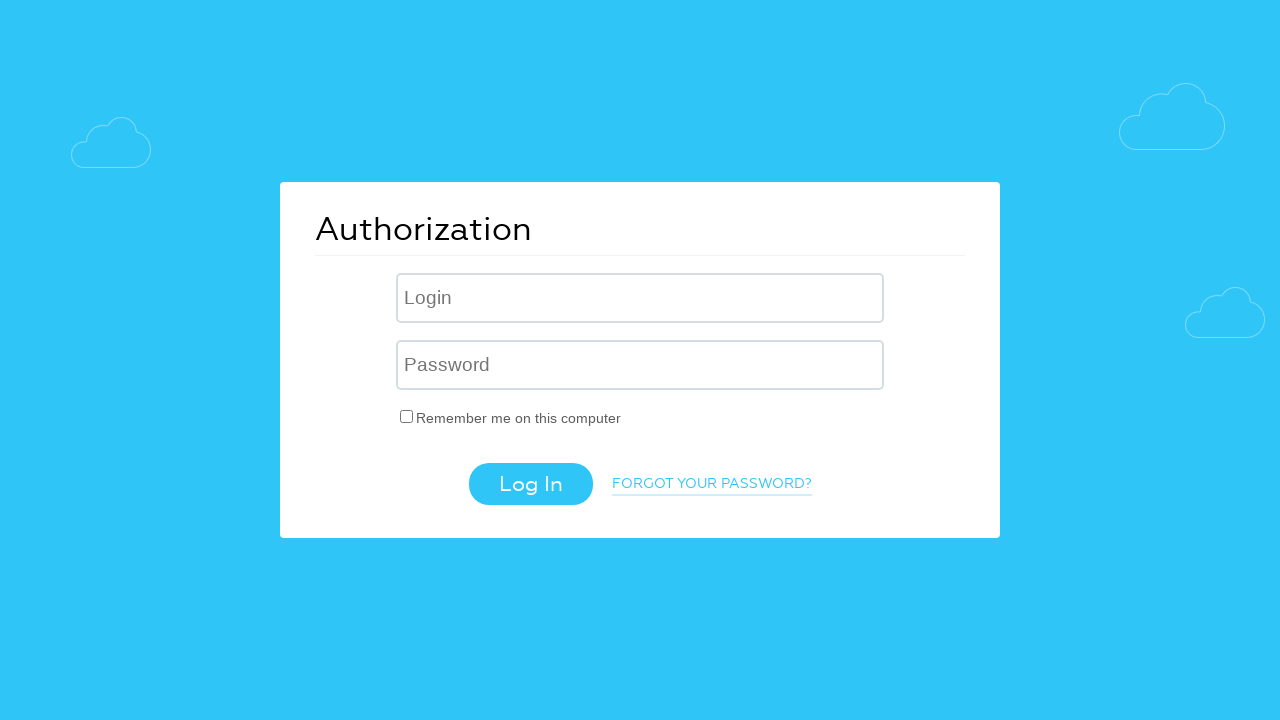

Retrieved text content from 'Forgot password' link
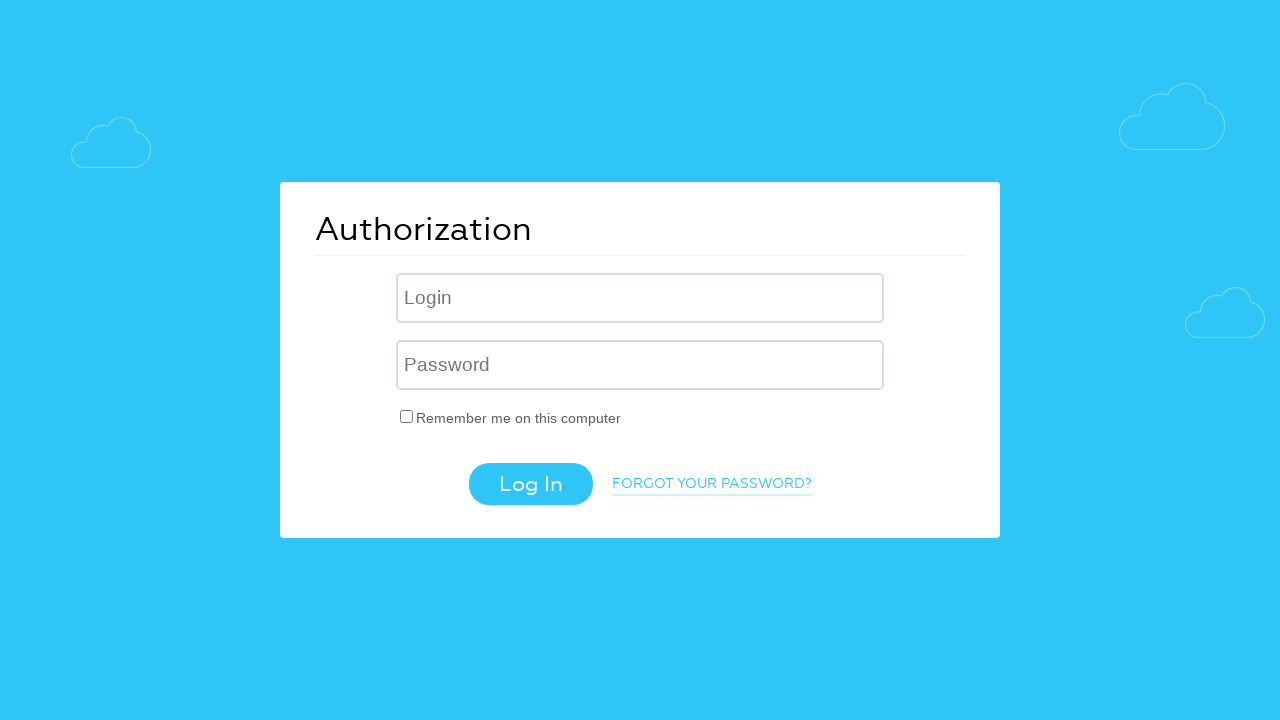

Verified 'Forgot password' link text matches expected value: 'FORGOT YOUR PASSWORD?'
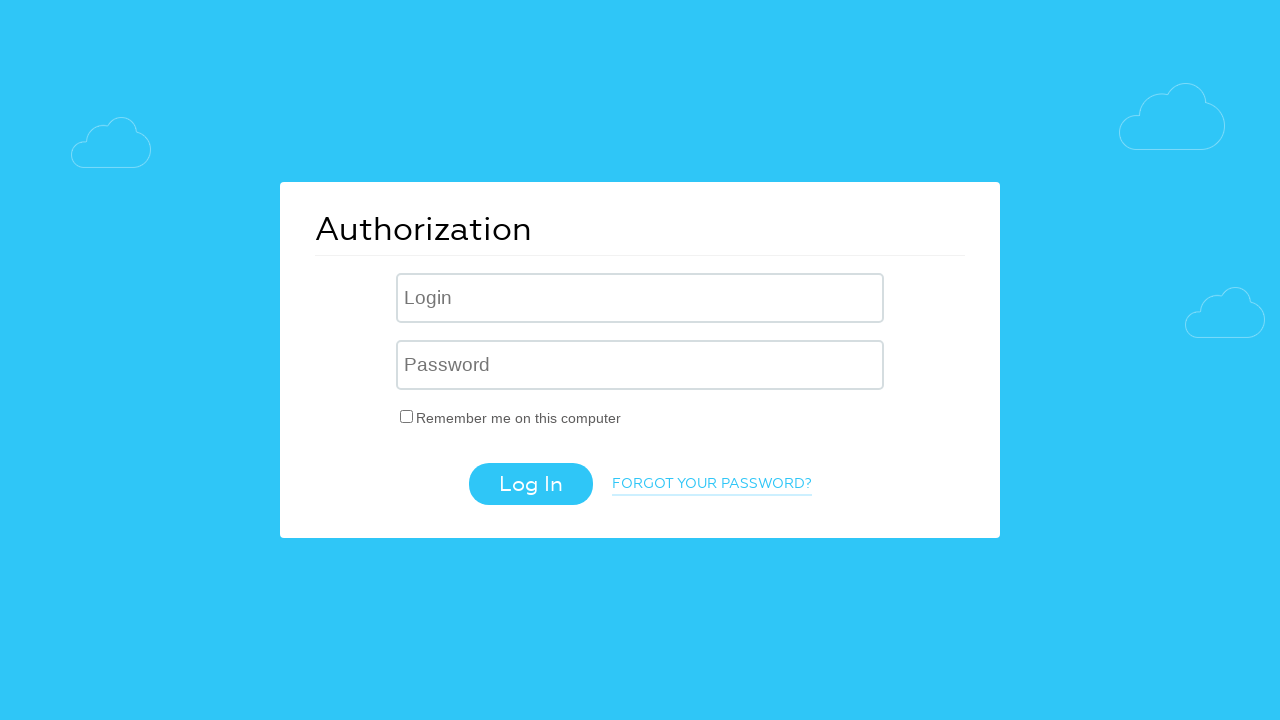

Retrieved href attribute from 'Forgot password' link
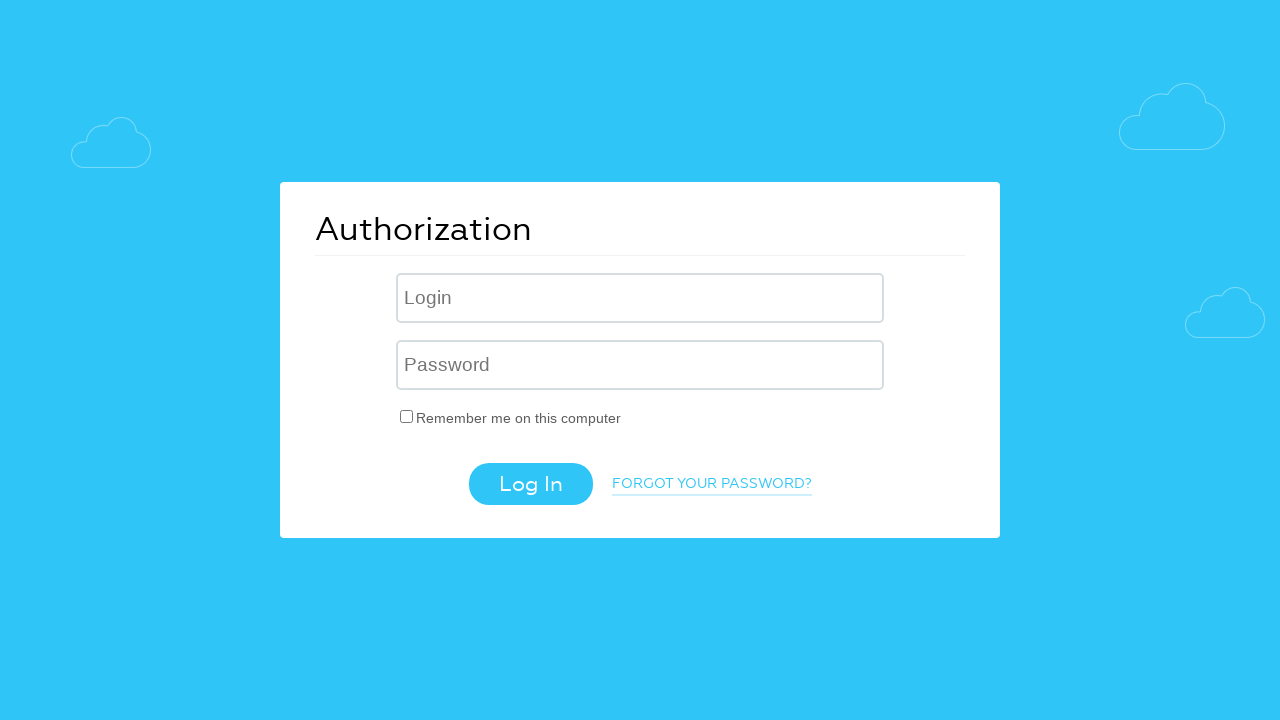

Verified 'Forgot password' link href contains 'forgot_password=yes'
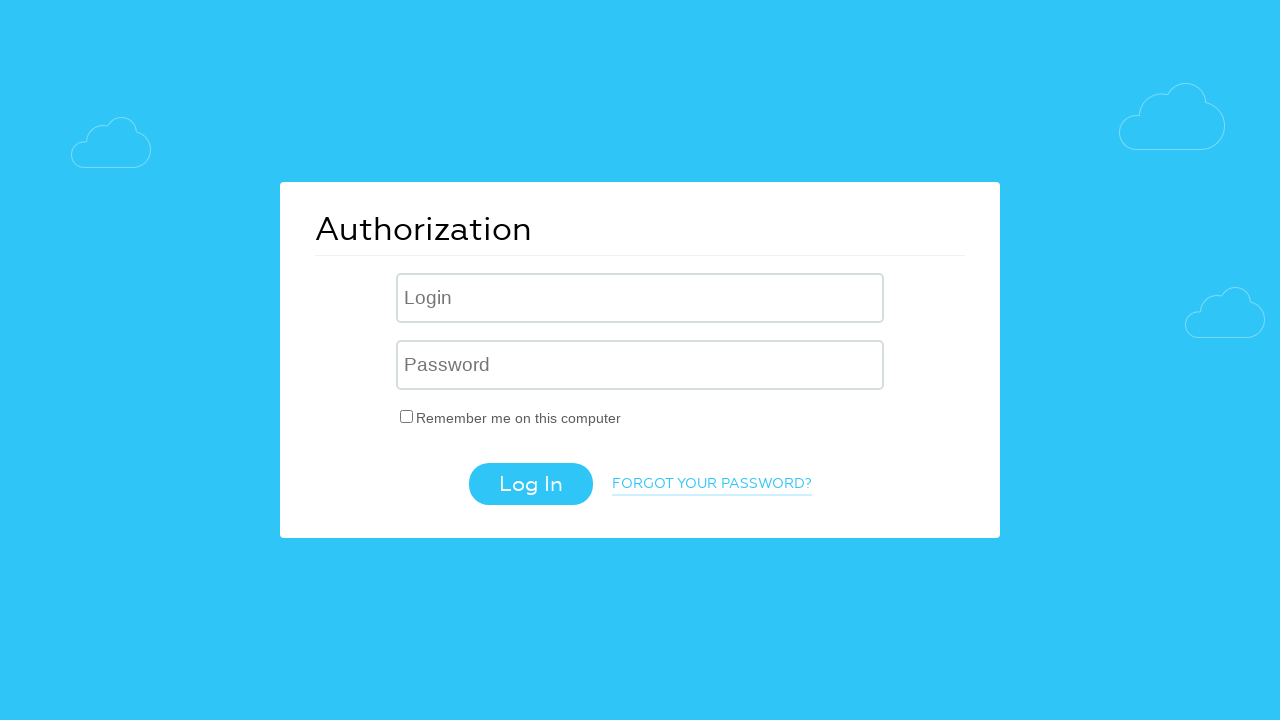

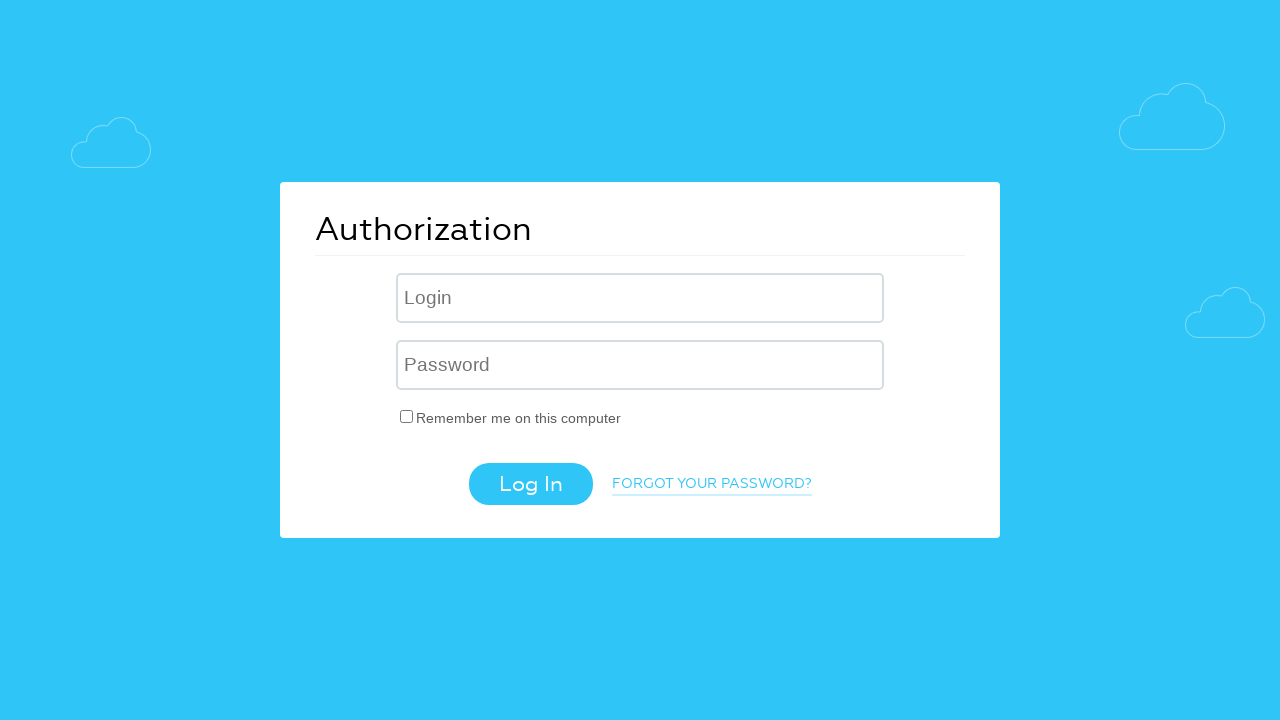